Tests the search functionality on python.org by entering "pycon" in the search box and submitting the form, then verifying that search results are returned.

Starting URL: http://www.python.org

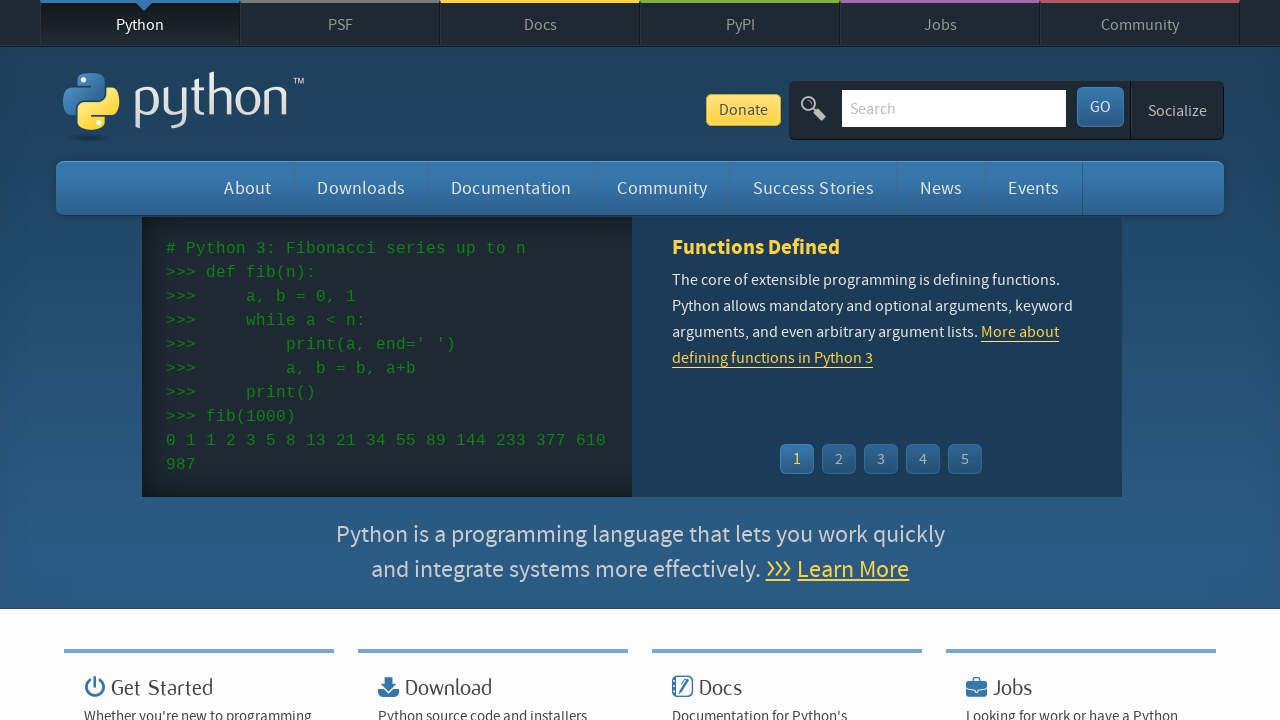

Verified page title contains 'Python'
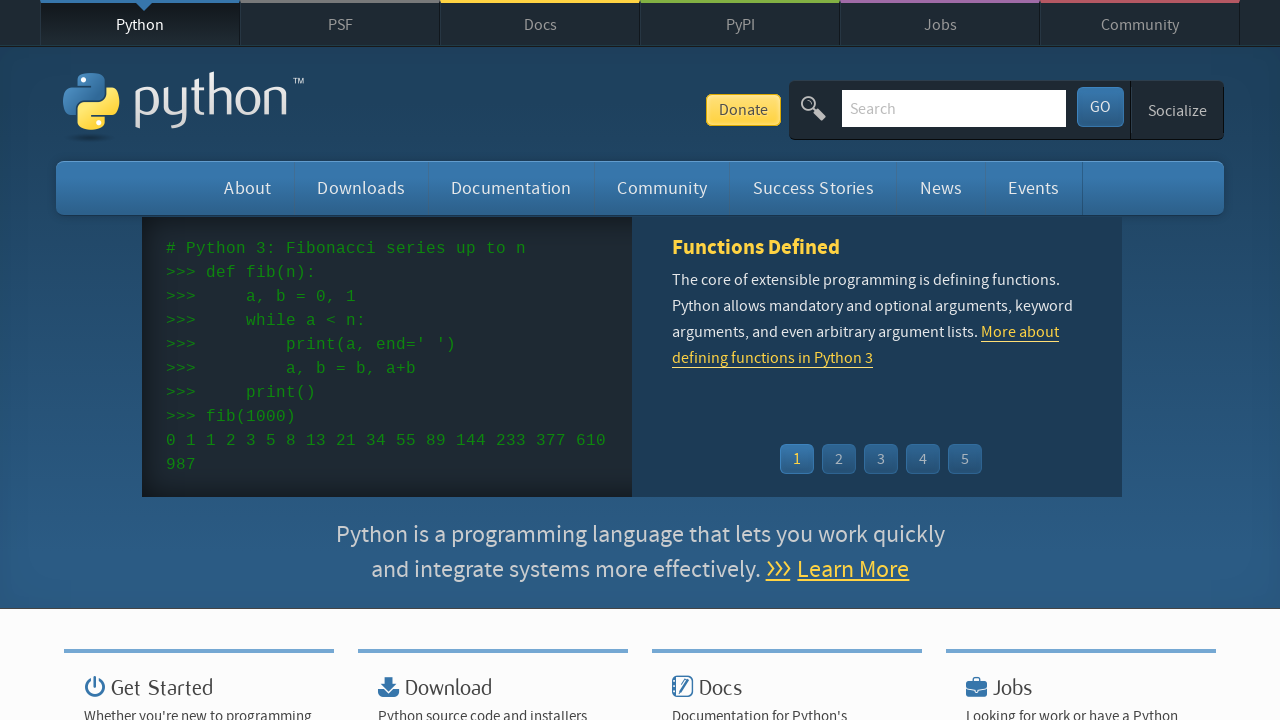

Located search box element
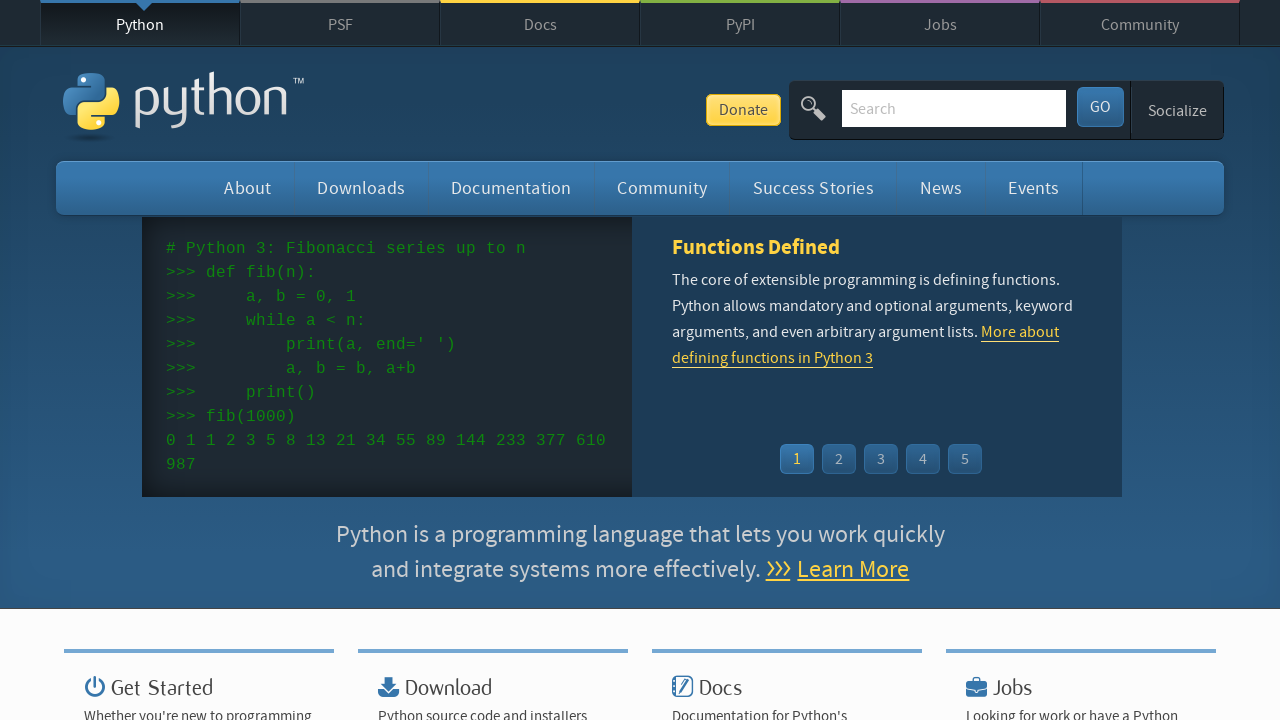

Cleared search box on input[name='q']
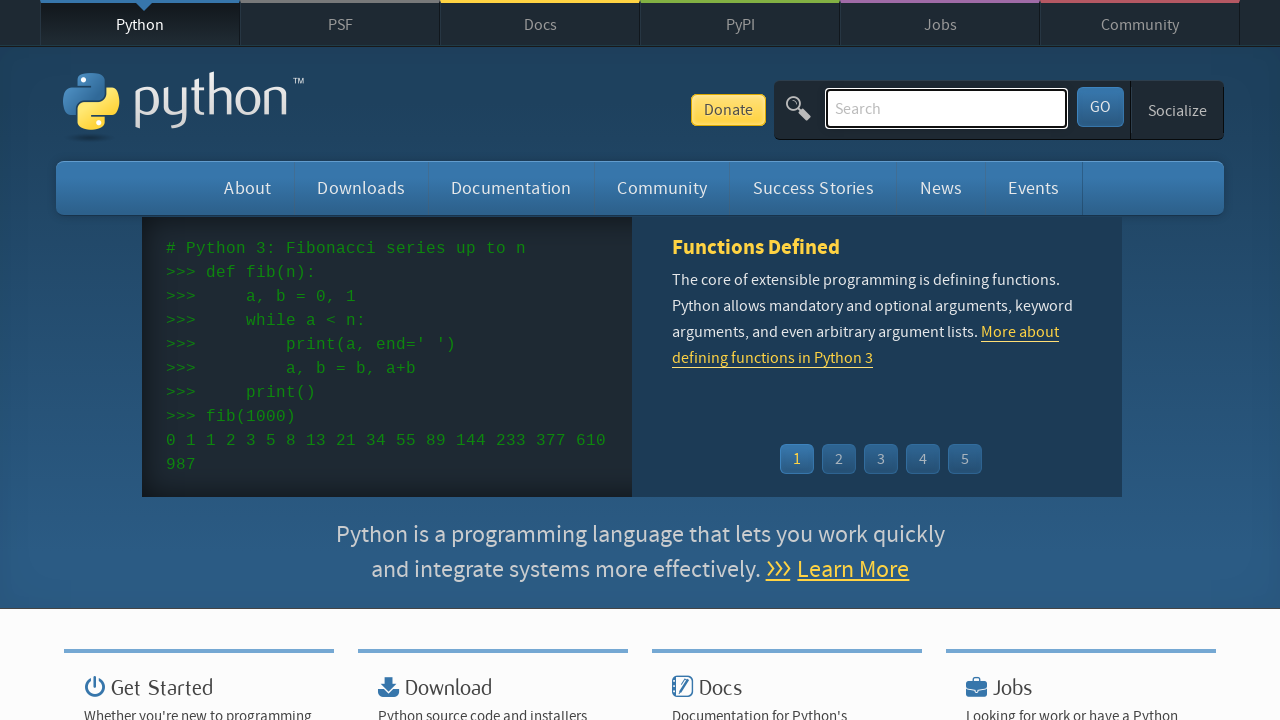

Entered 'pycon' in search box on input[name='q']
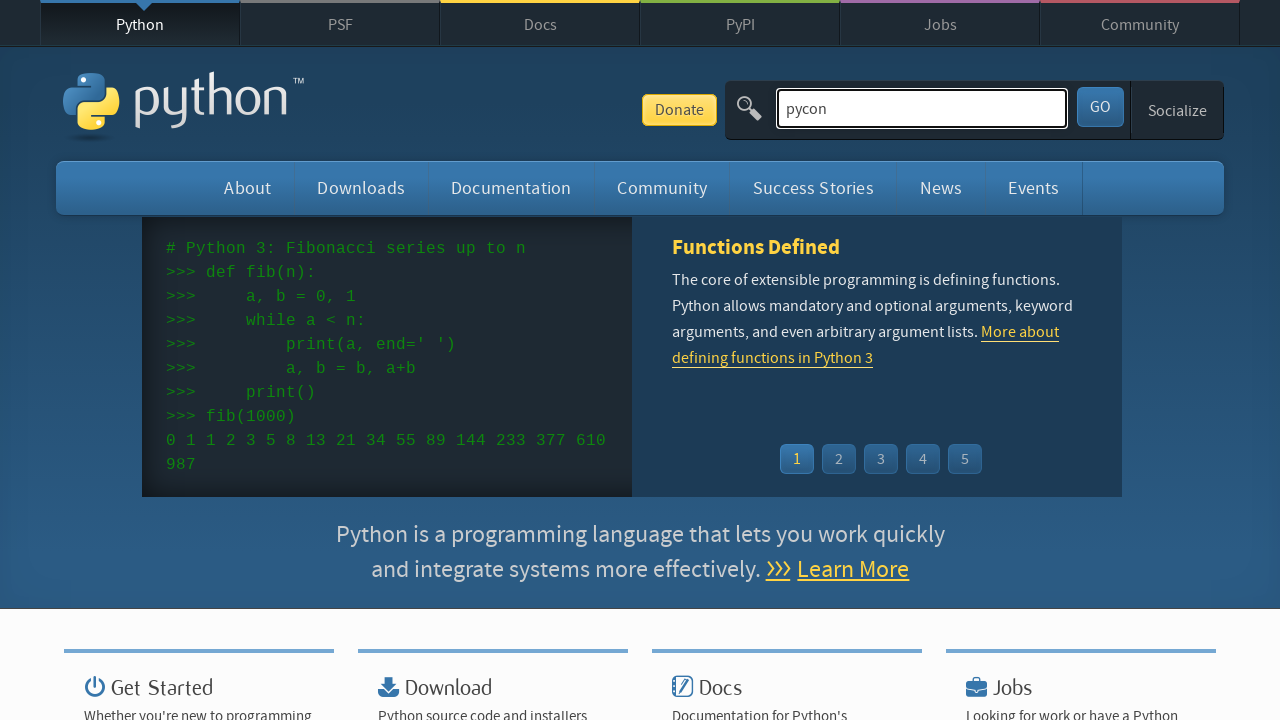

Pressed Enter to submit search form on input[name='q']
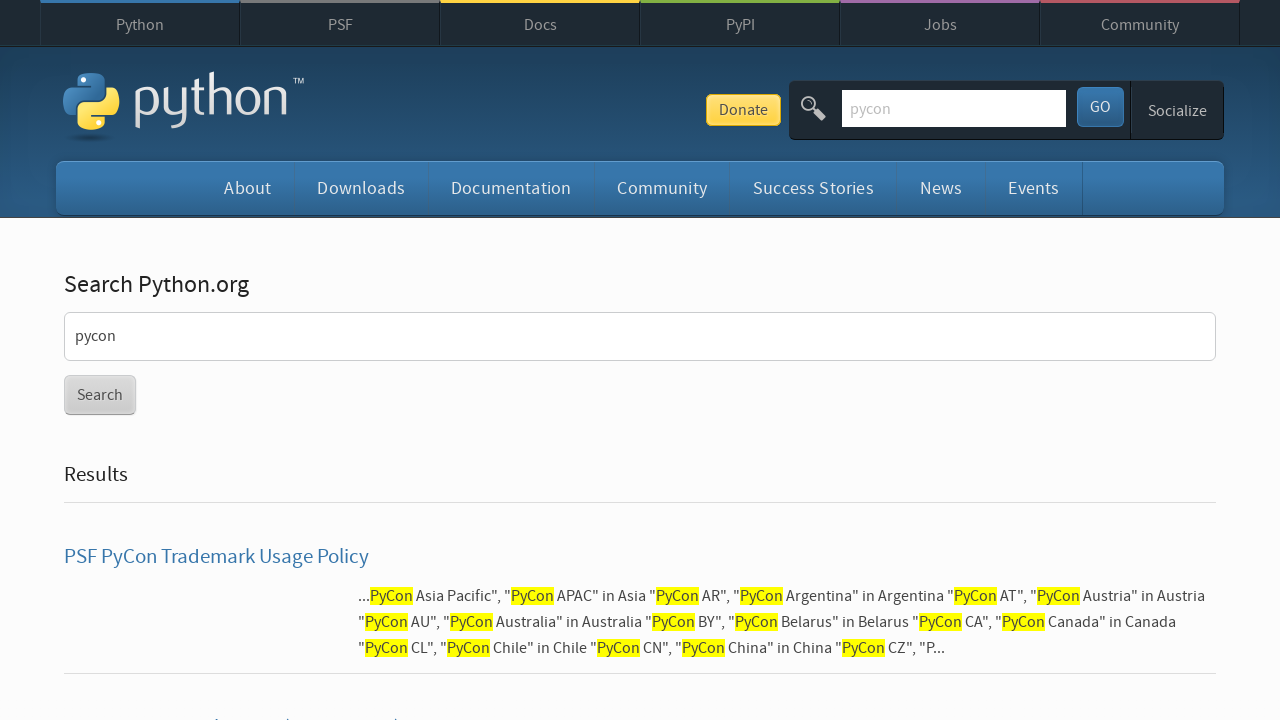

Search results page loaded
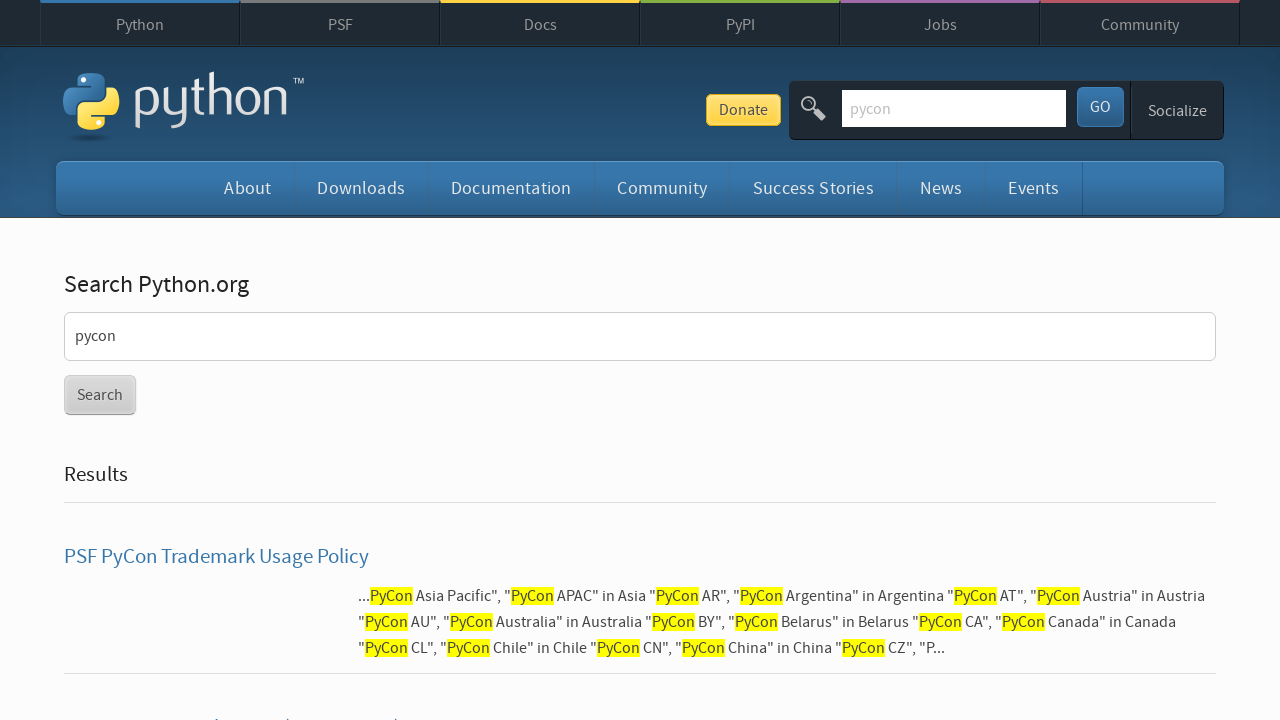

Verified search results are displayed (no 'No results found' message)
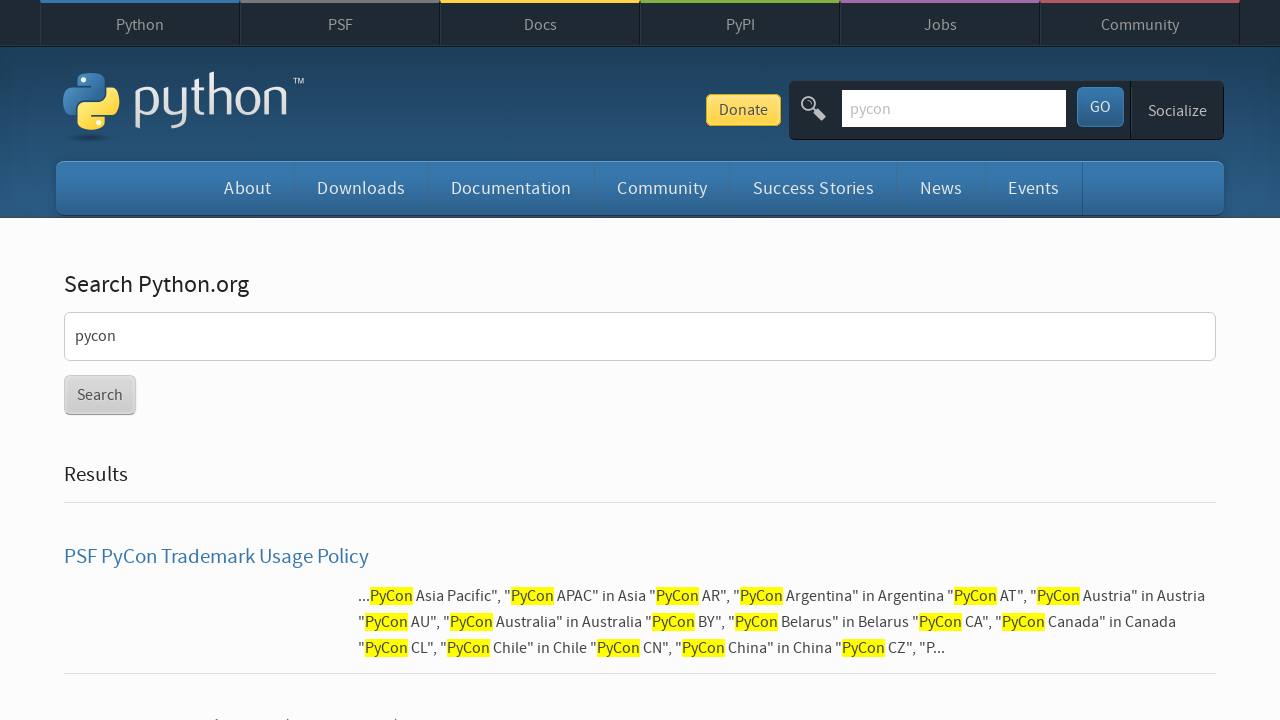

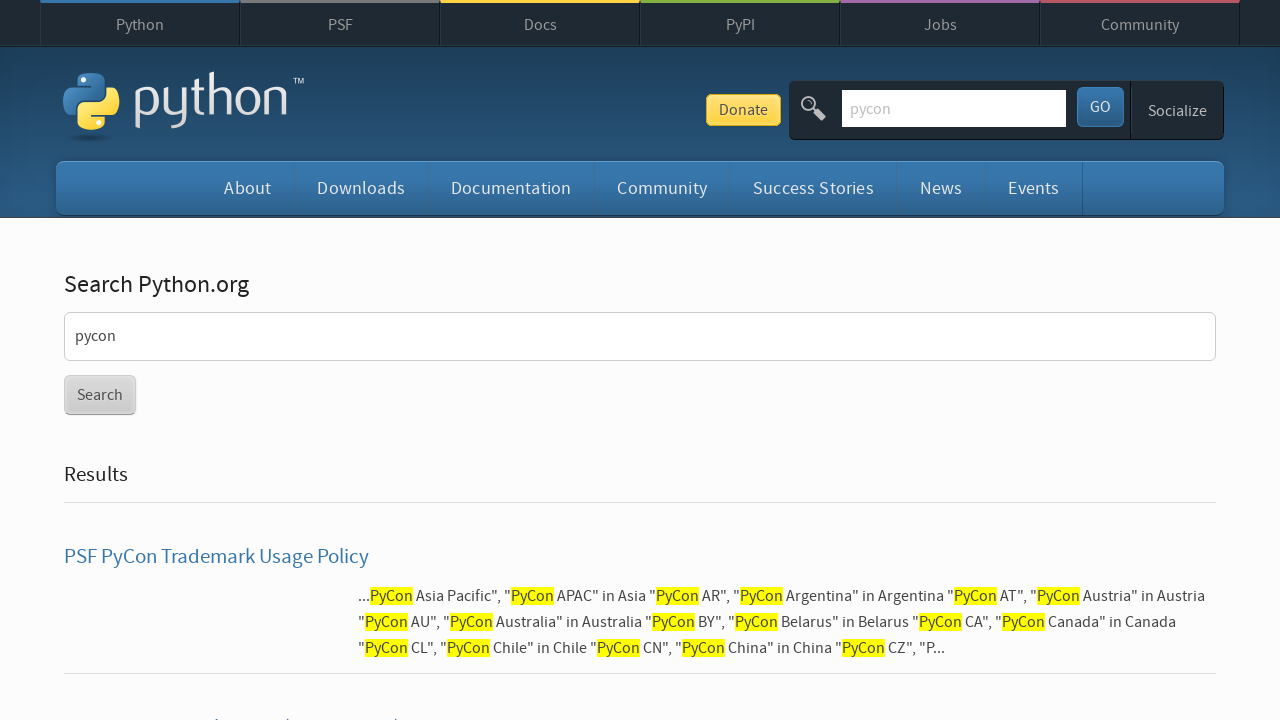